Verifies the page title of the login form page matches the expected title "Selenium: Login Form"

Starting URL: https://training-support.net/webelements/login-form

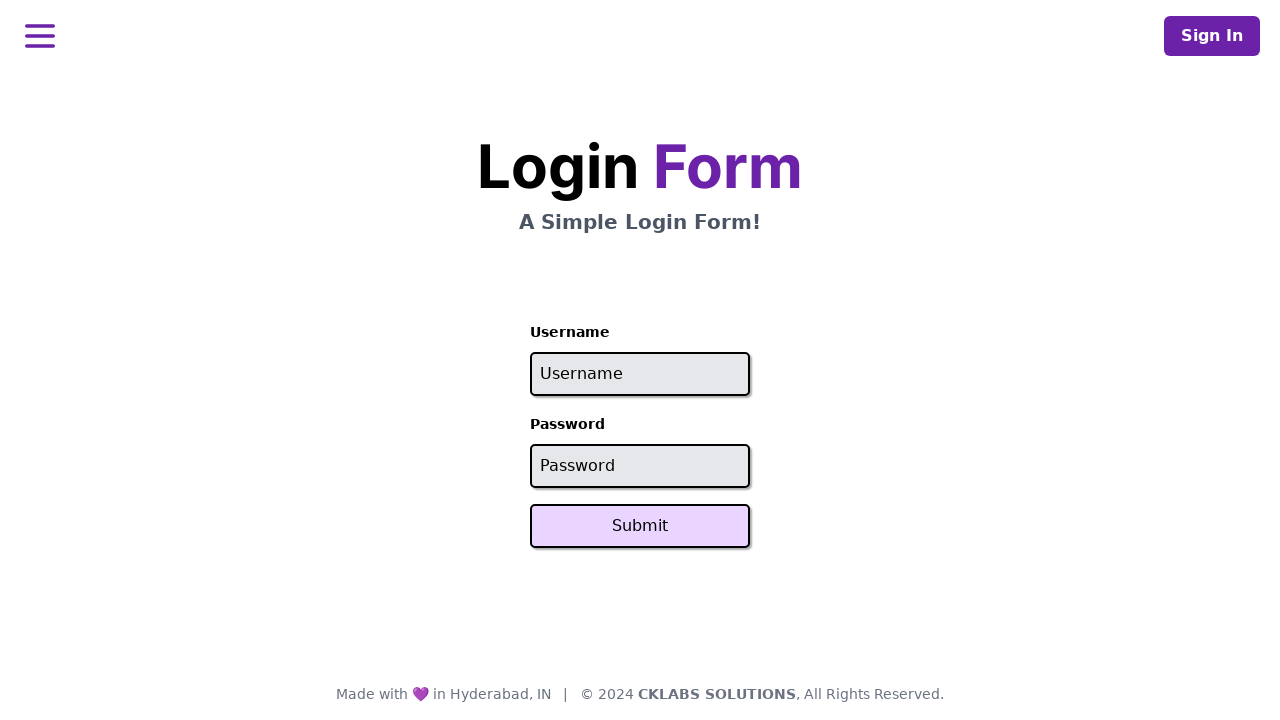

Navigated to login form page at https://training-support.net/webelements/login-form
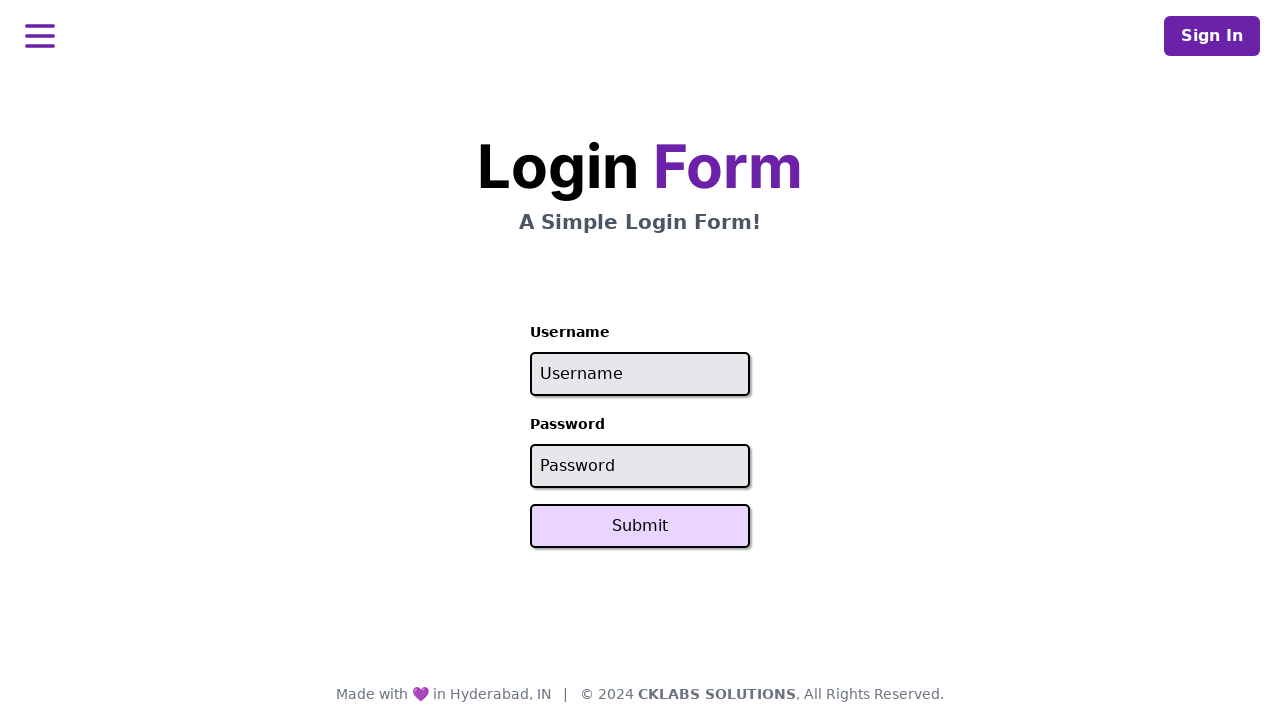

Verified page title matches expected title 'Selenium: Login Form'
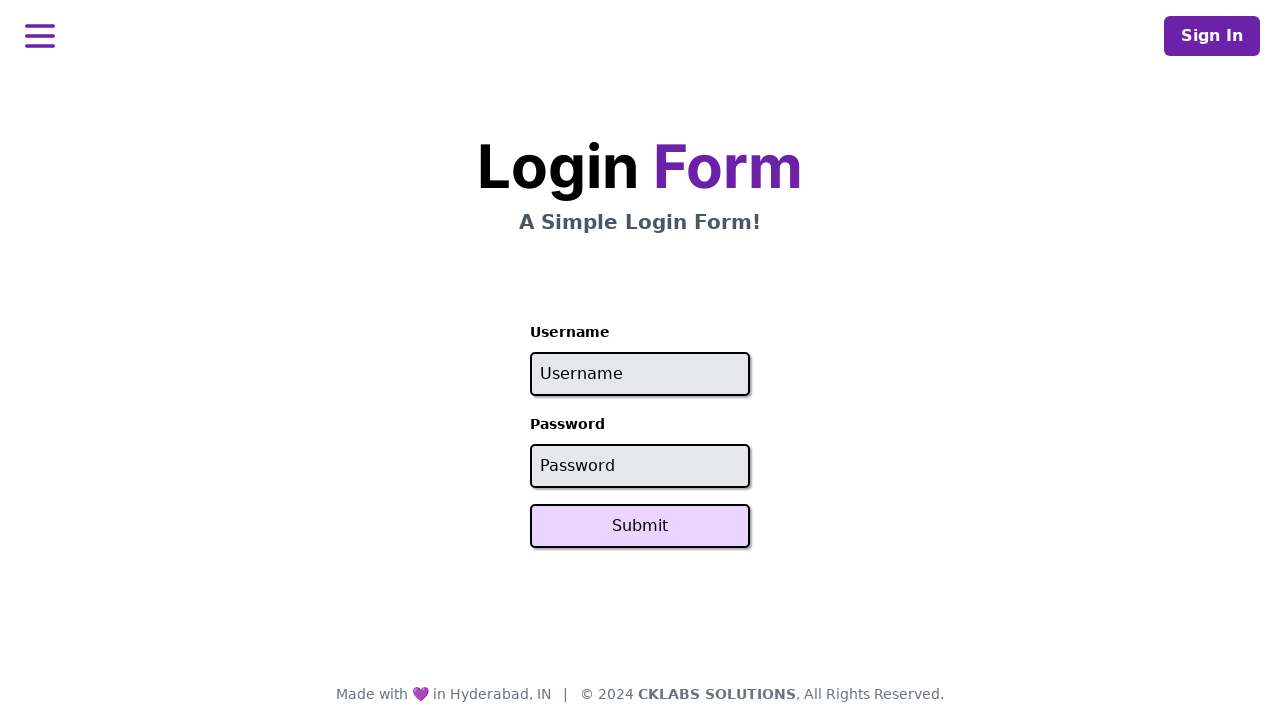

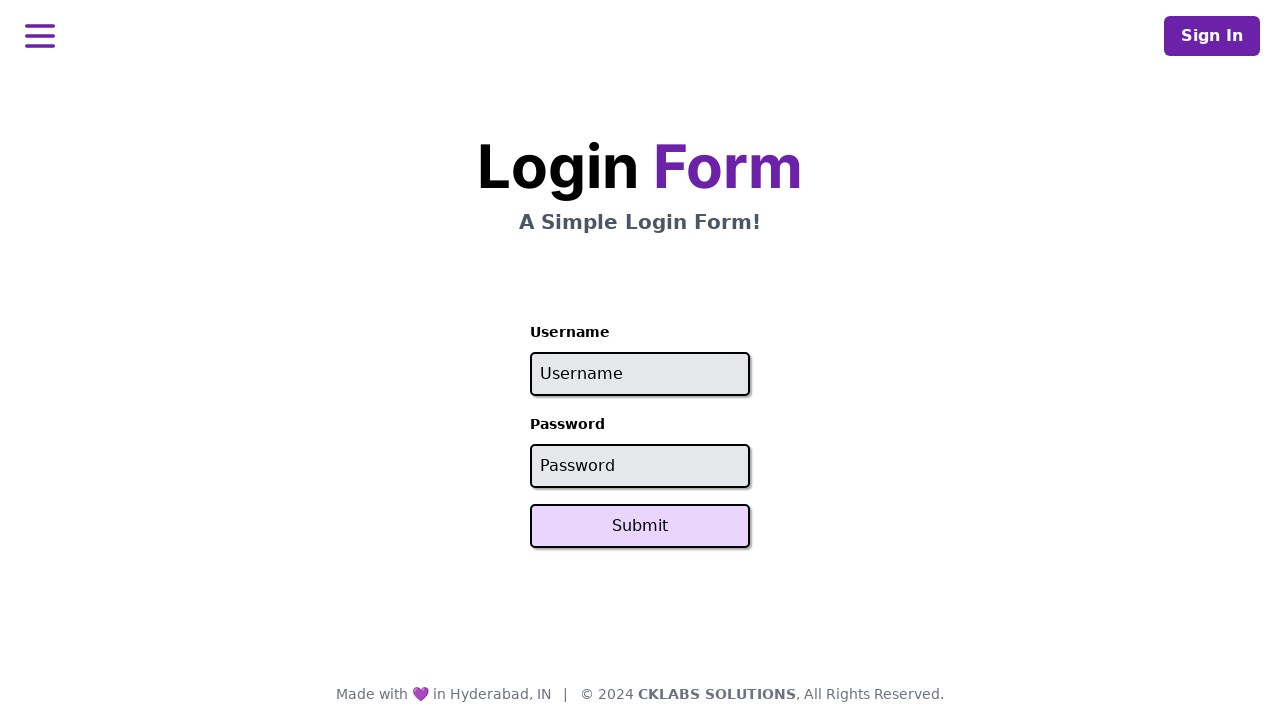